Tests the checkout flow on DemoBlaze by navigating to the cart page, clicking checkout, filling out the order form with customer and payment details, and confirming the order.

Starting URL: https://www.demoblaze.com/cart.html

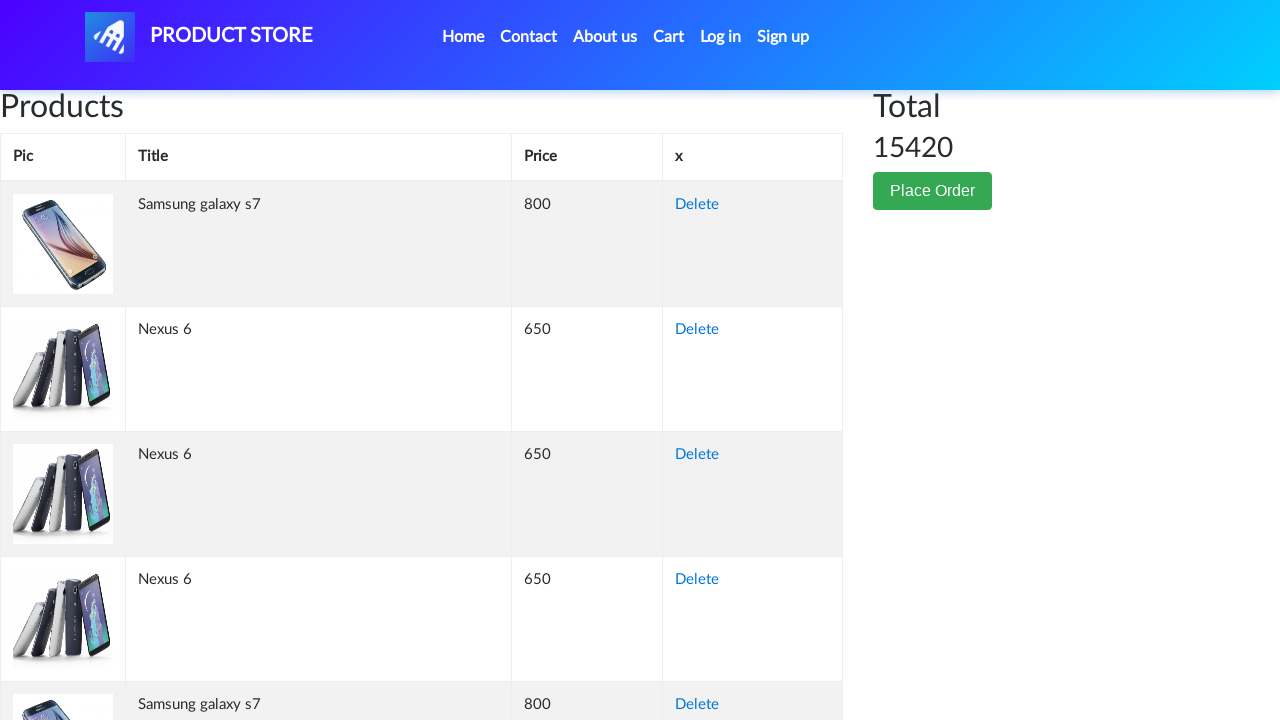

Cart page loaded successfully at https://www.demoblaze.com/cart.html
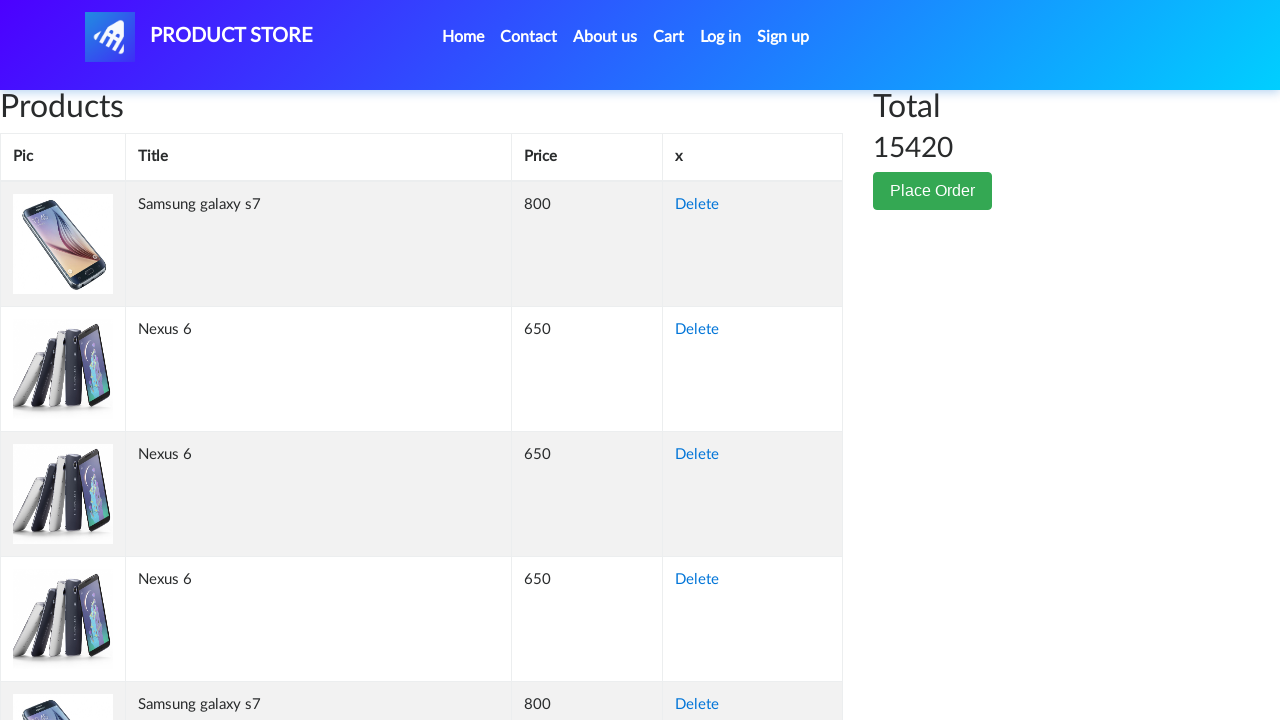

Clicked checkout button at (933, 191) on .btn-success
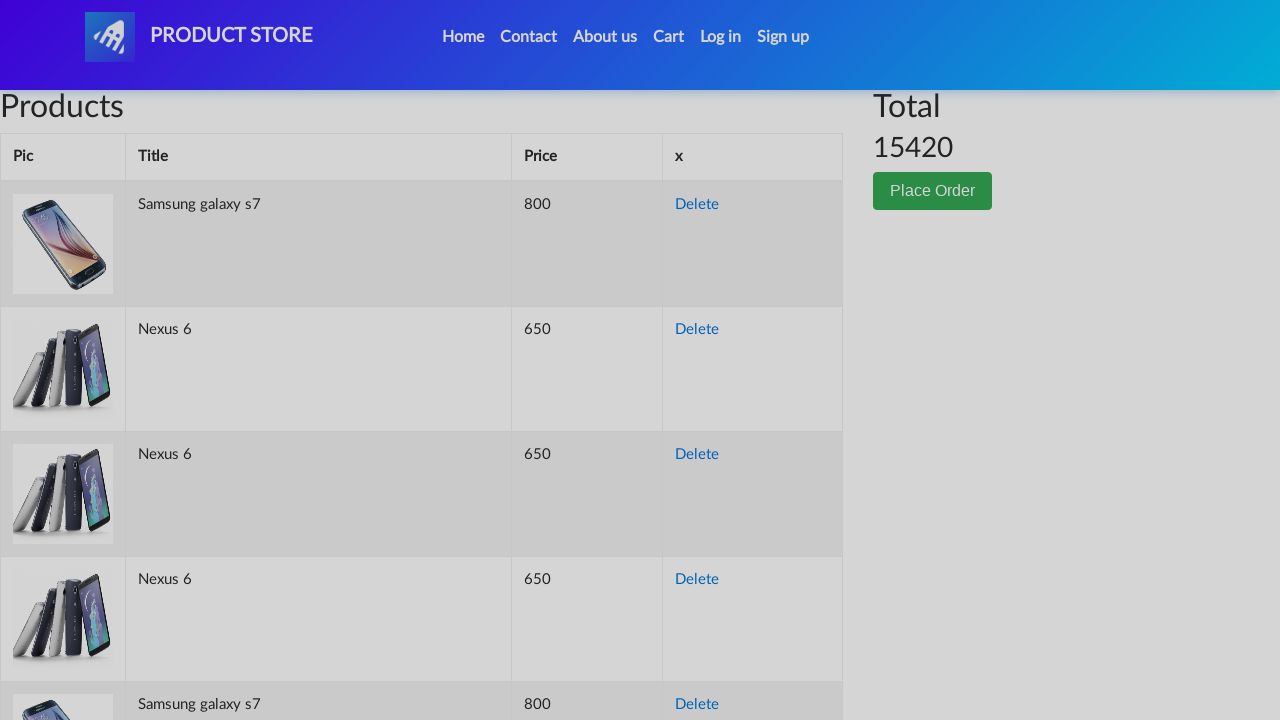

Filled in customer name 'Test User' on #name
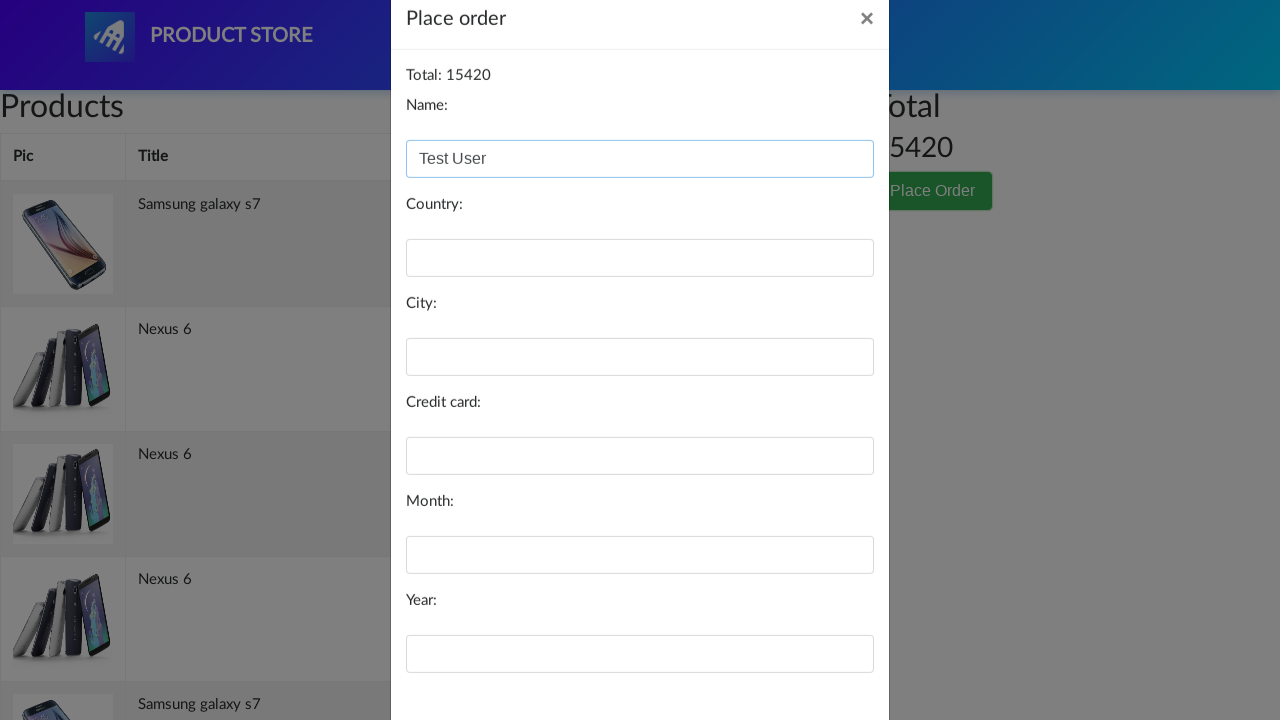

Filled in country 'Romania' on #country
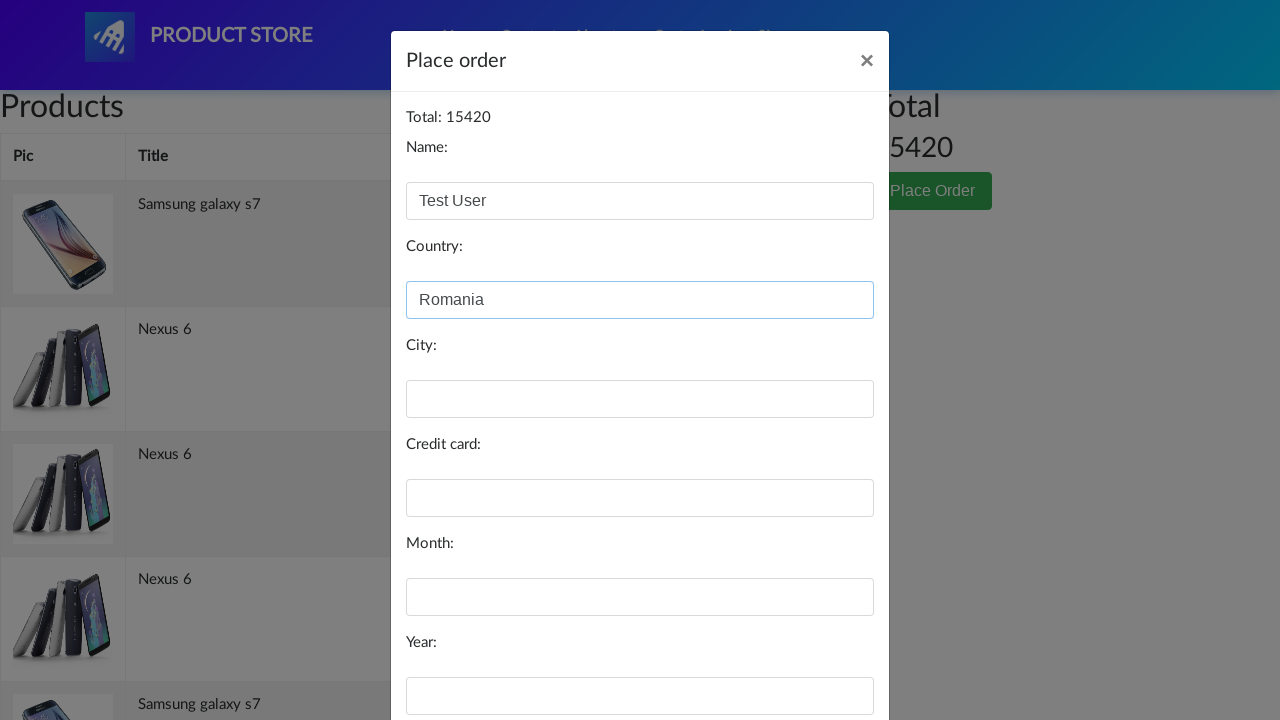

Filled in city 'Timisoara' on #city
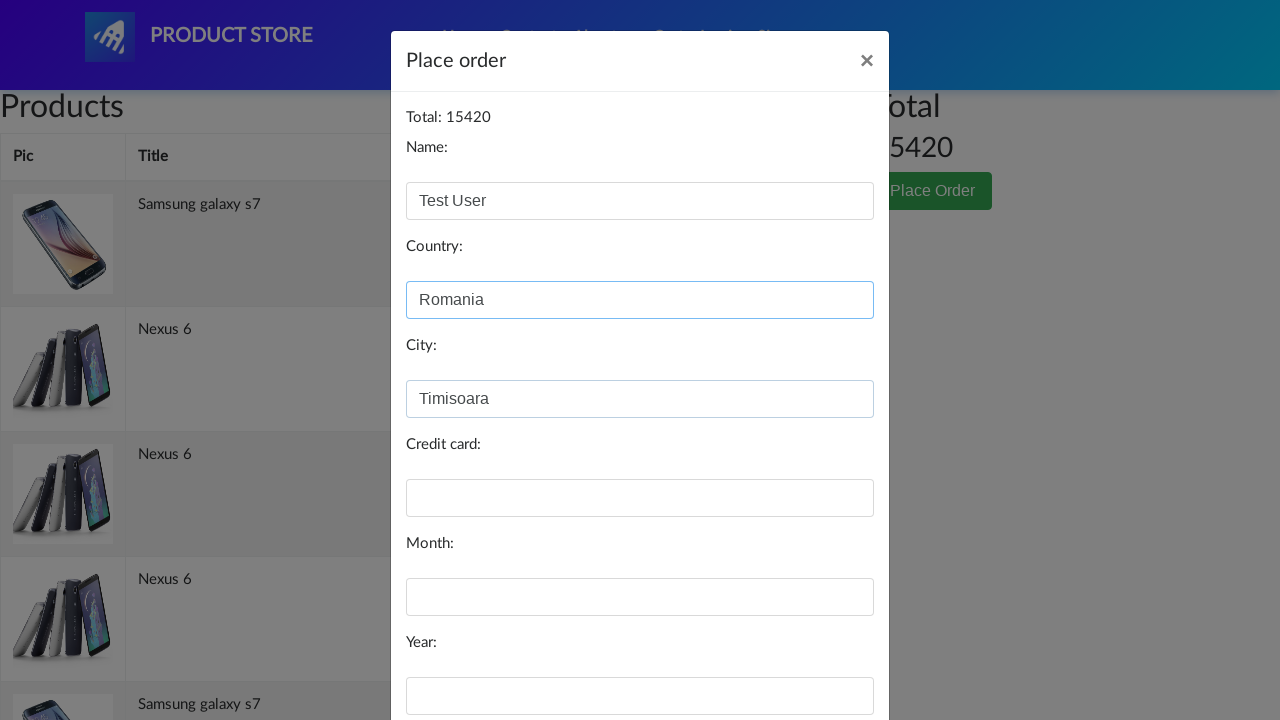

Filled in credit card number on #card
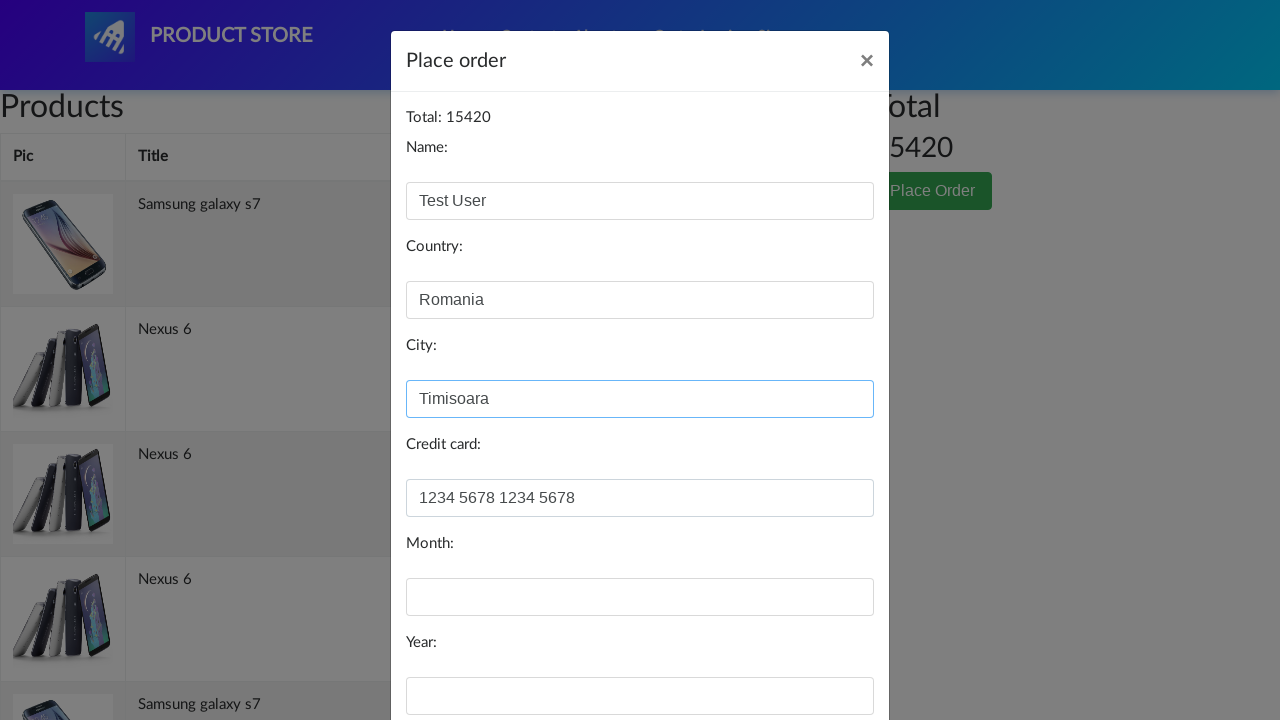

Filled in expiration month 'July' on #month
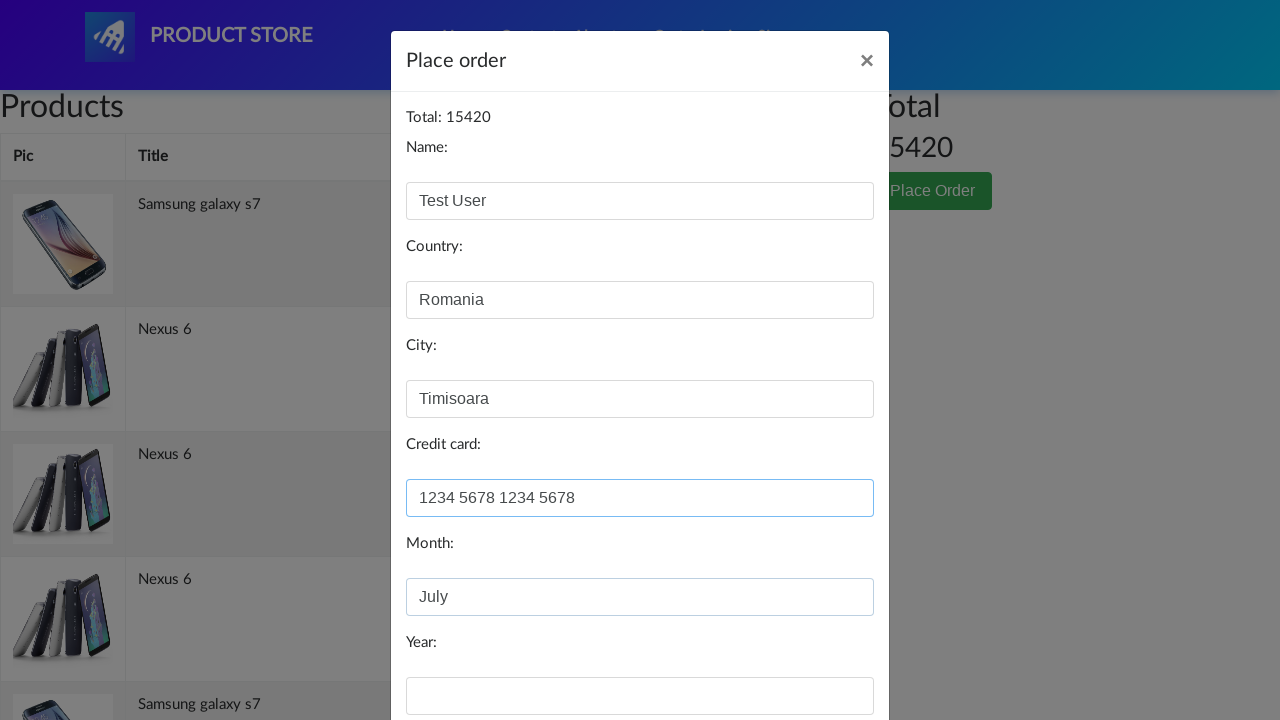

Filled in expiration year '2020' on #year
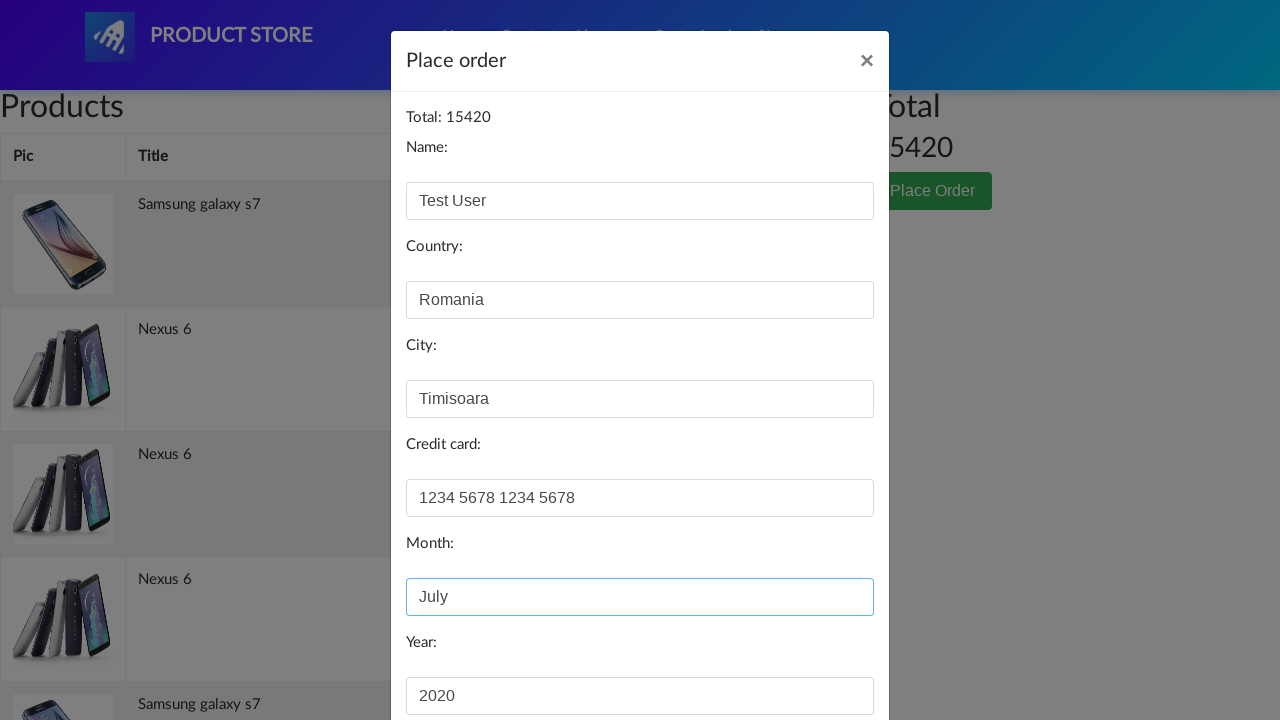

Clicked purchase button in order modal at (823, 655) on #orderModal .modal-footer button.btn-primary
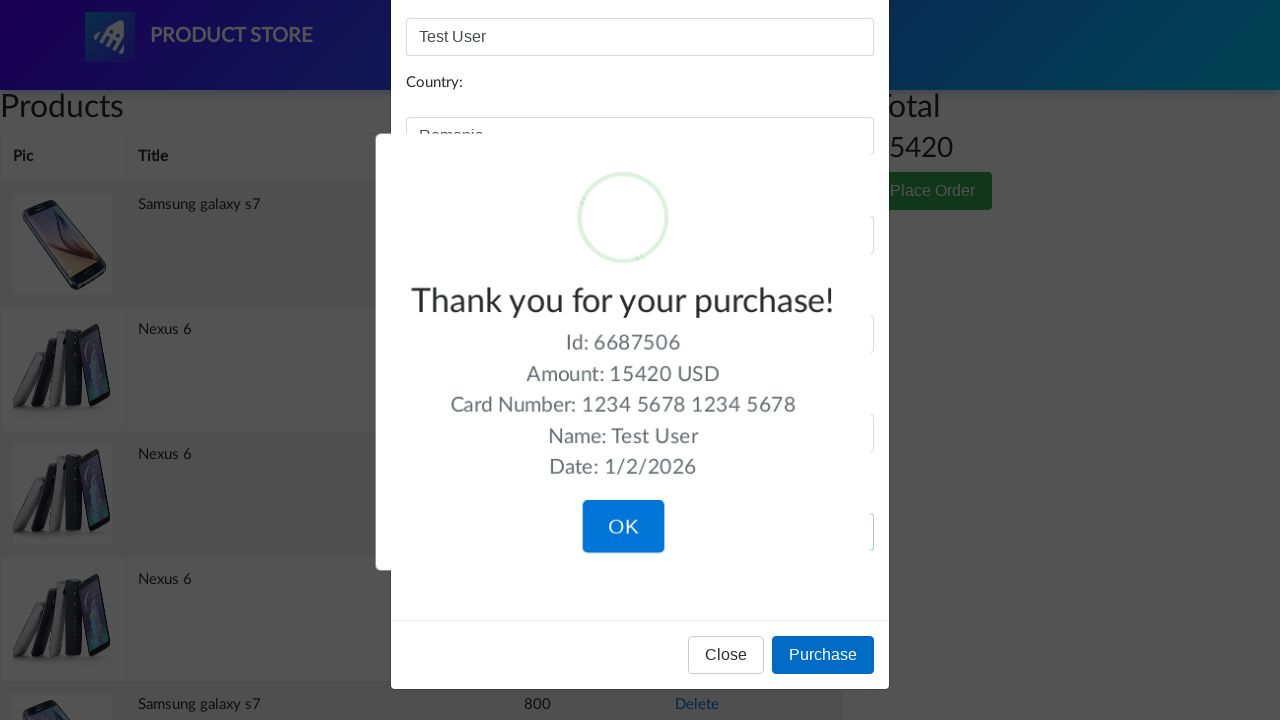

Order confirmation dialog appeared
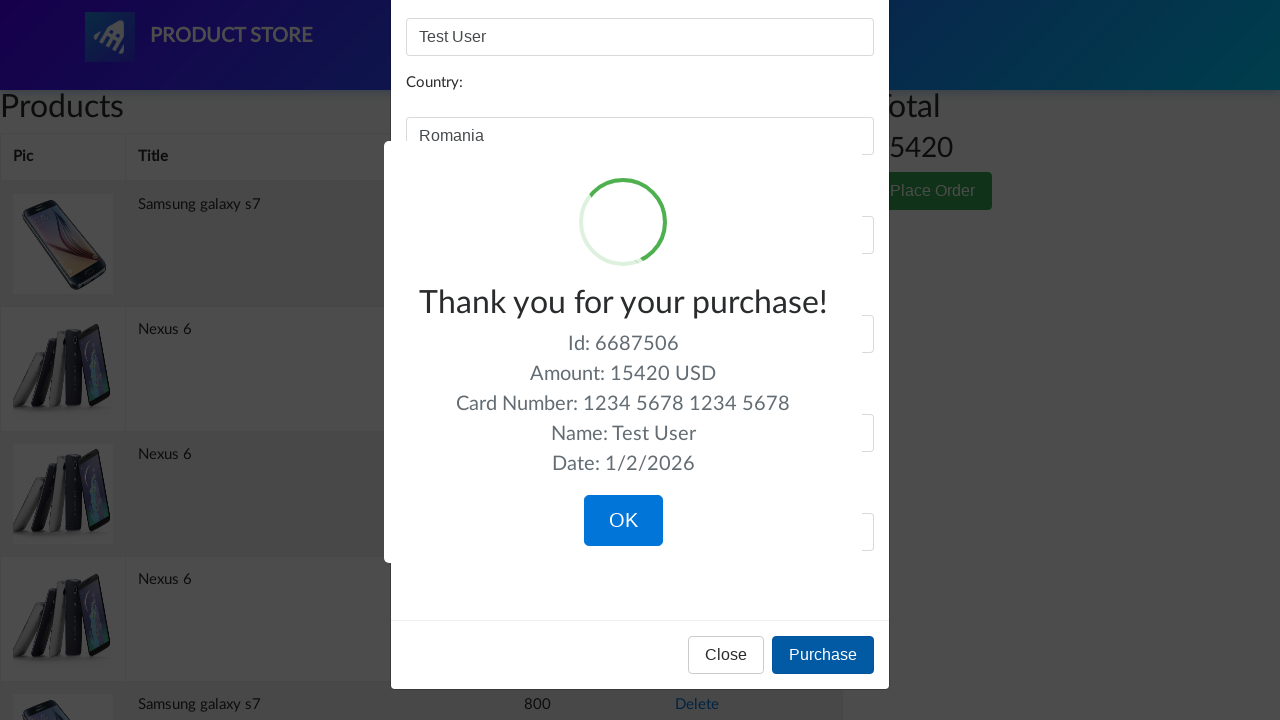

Clicked confirm button on order confirmation dialog at (623, 521) on div.sweet-alert button.confirm
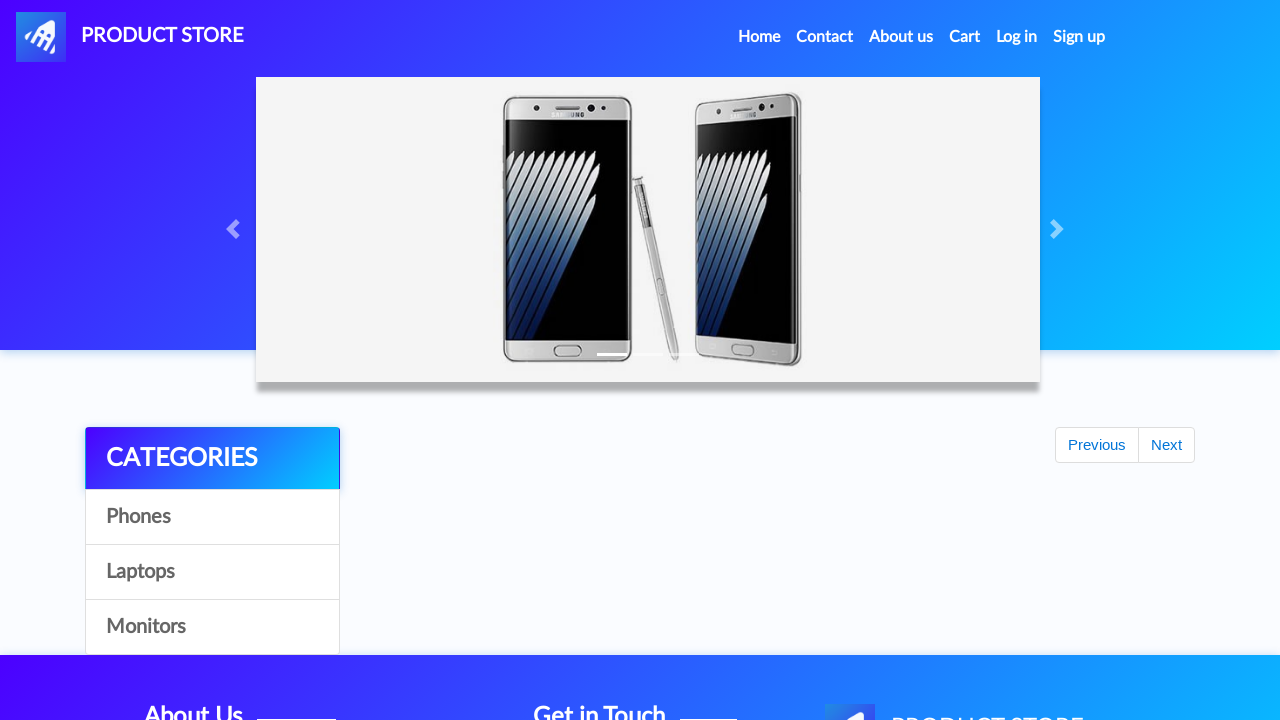

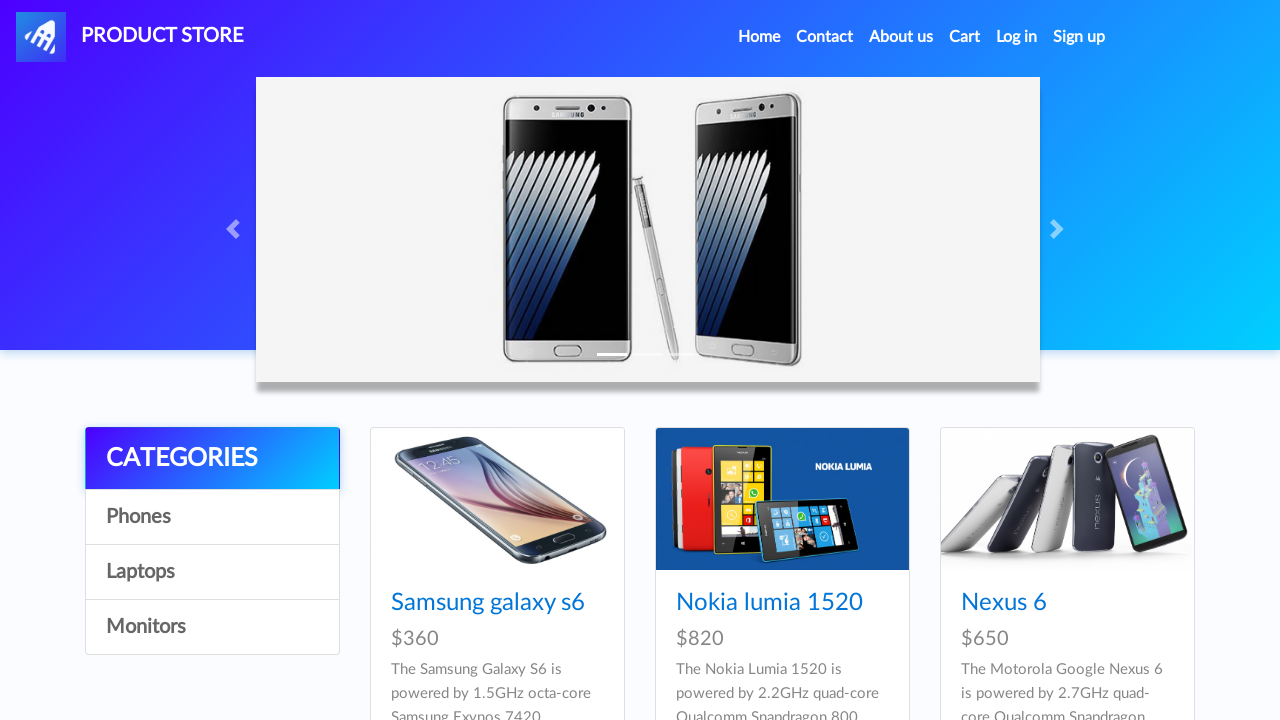